Navigates to a test automation practice page and selects checkboxes for all products named "Laptop" in a table

Starting URL: https://testautomationpractice.blogspot.com/

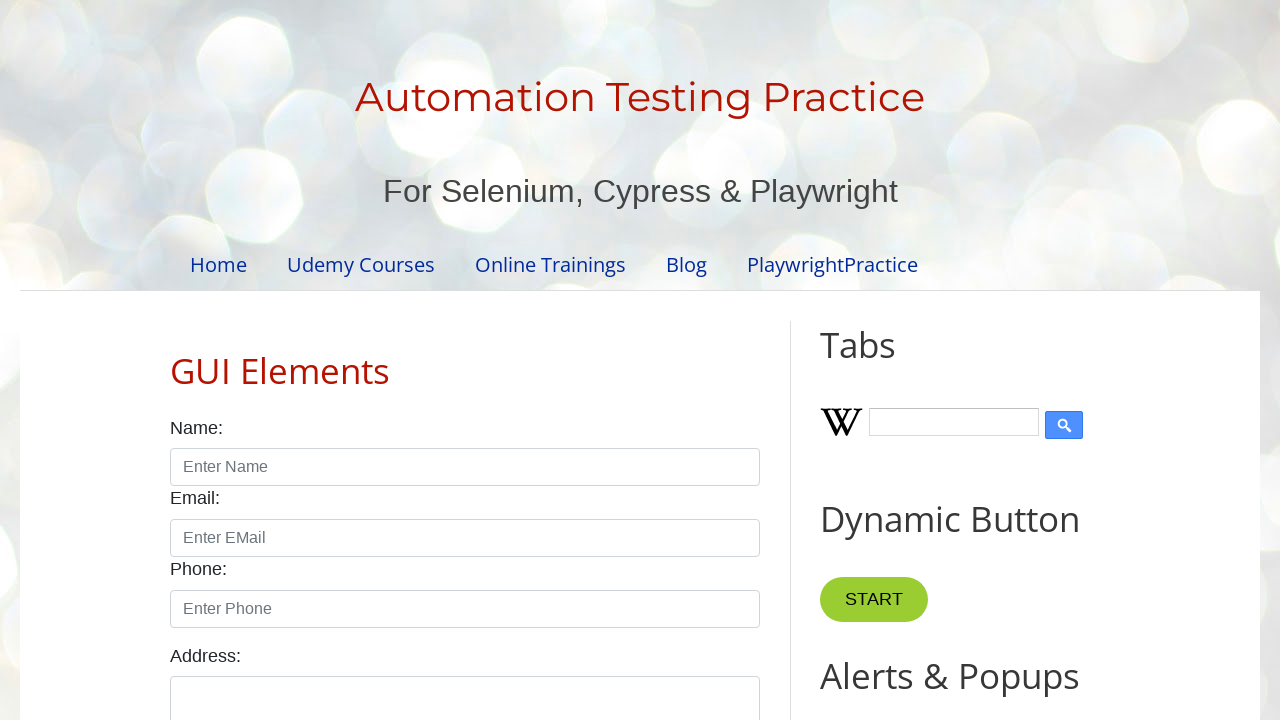

Navigated to test automation practice page
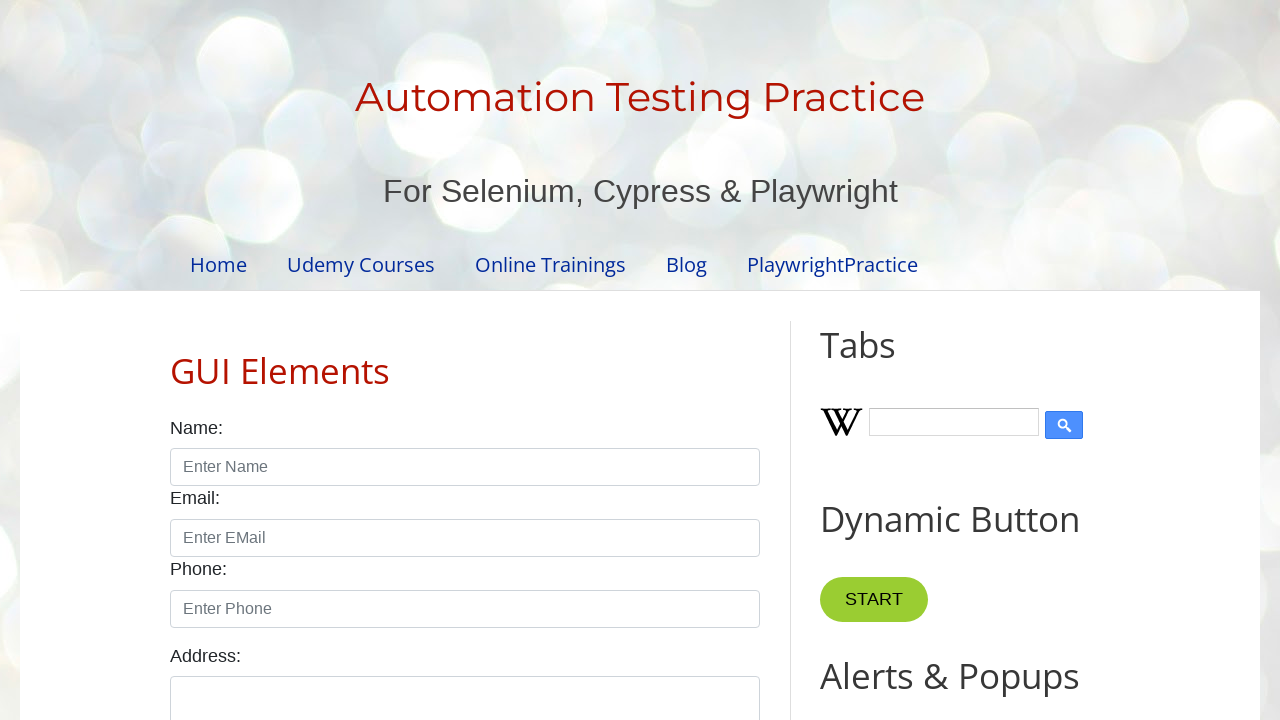

Retrieved all product elements from table
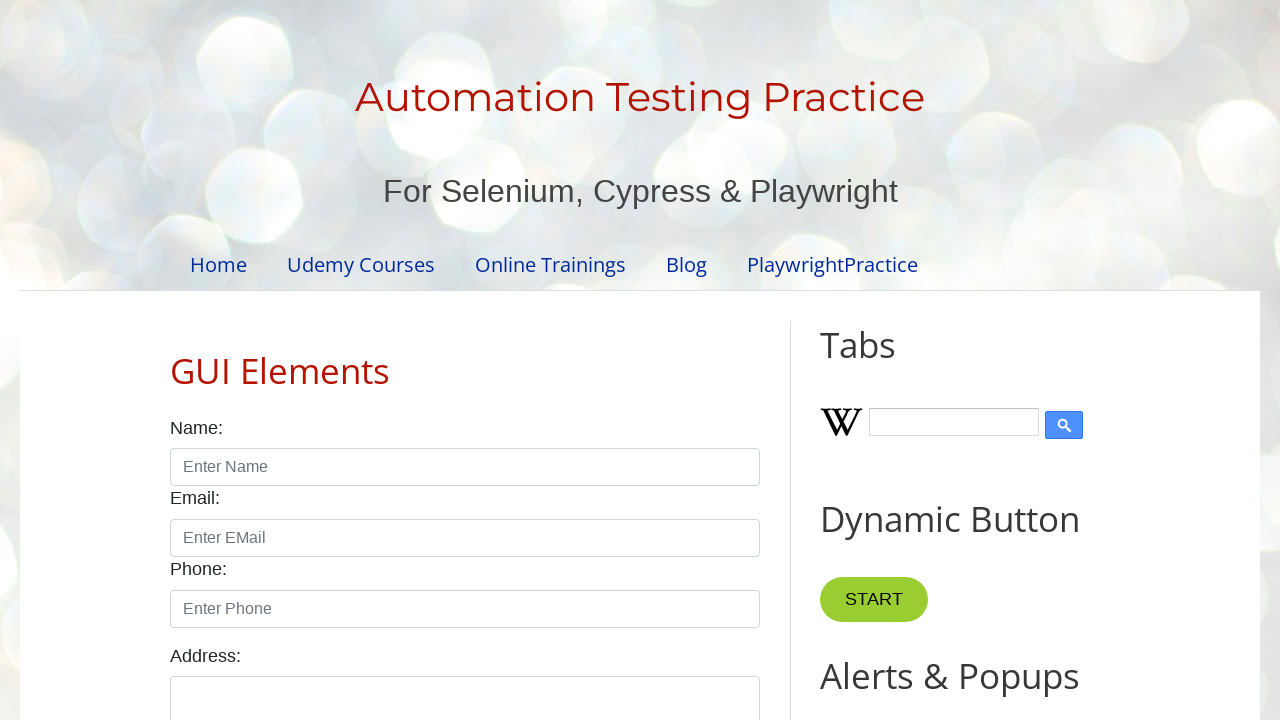

Selected checkbox for Laptop product at row 2 at (651, 360) on //div[@class='table-container']//tr[2]/td[4]/input
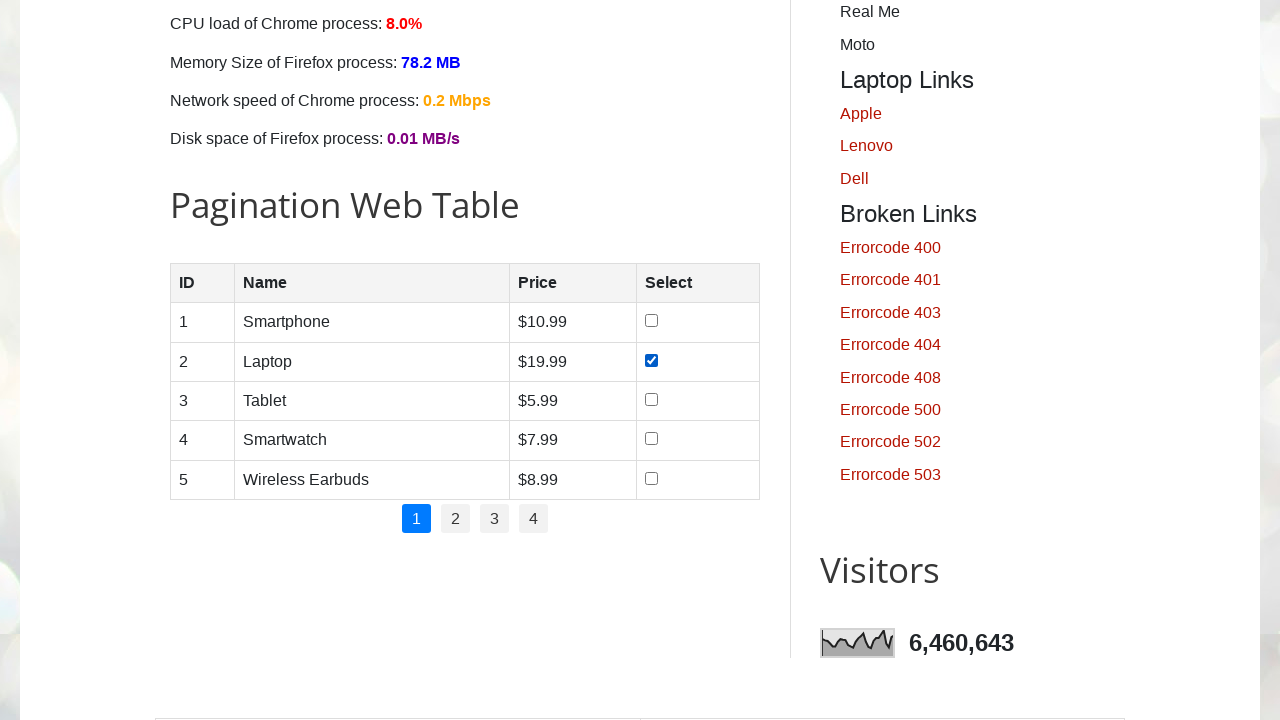

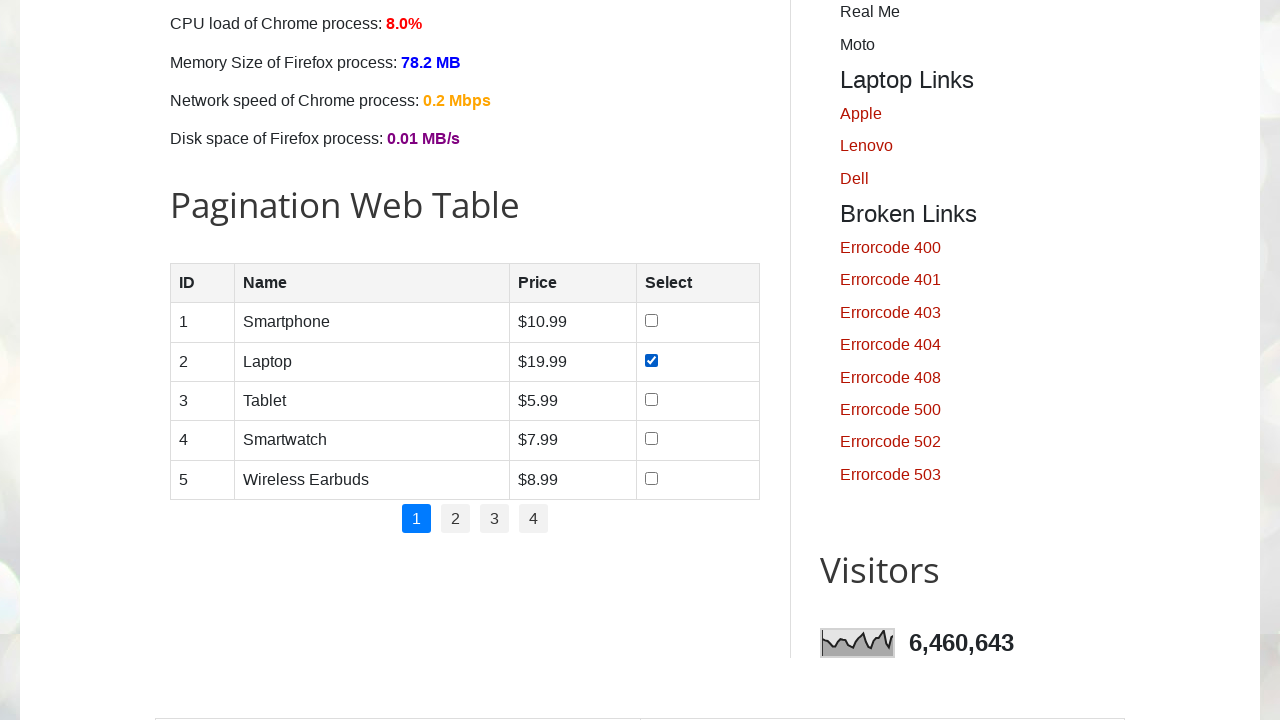